Tests downloading a Python installer by clicking on the download link for Python 3.10.0 Windows embed package

Starting URL: https://www.python.org/downloads/release/python-3100/

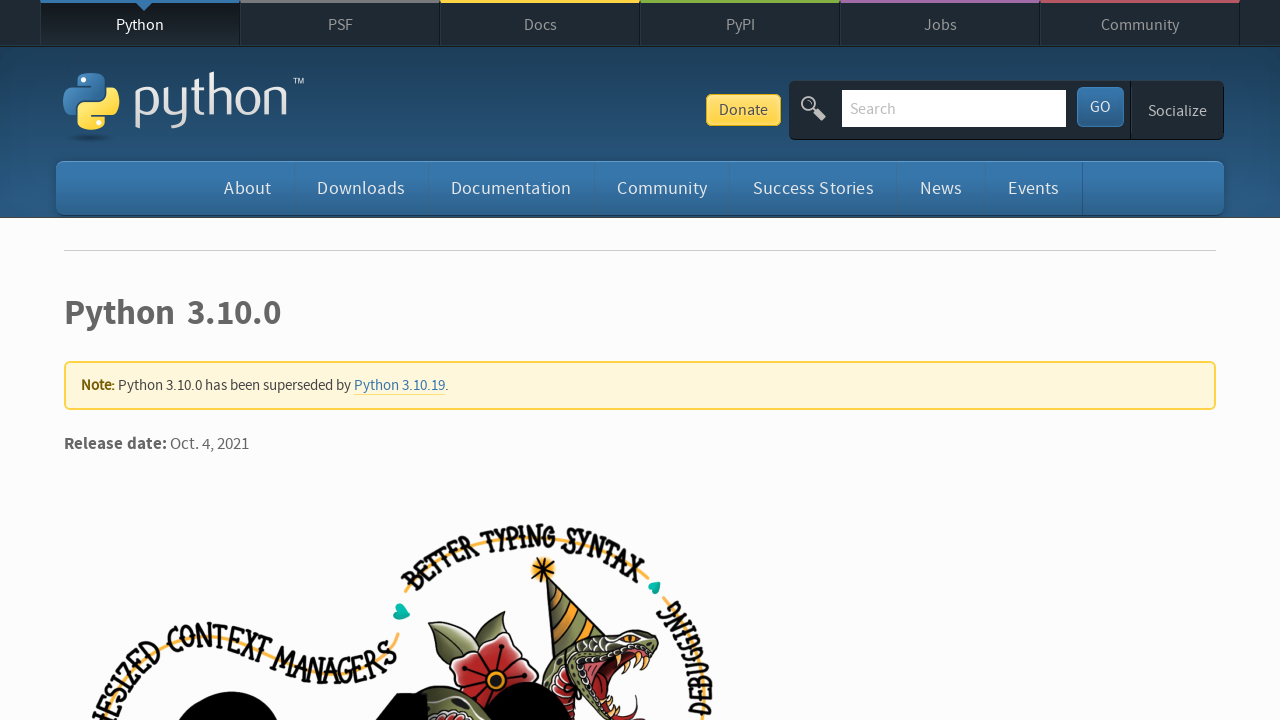

Clicked on Python 3.10.0 Windows embed package download link at (192, 360) on a[href='https://www.python.org/ftp/python/3.10.0/python-3.10.0-embed-win32.zip']
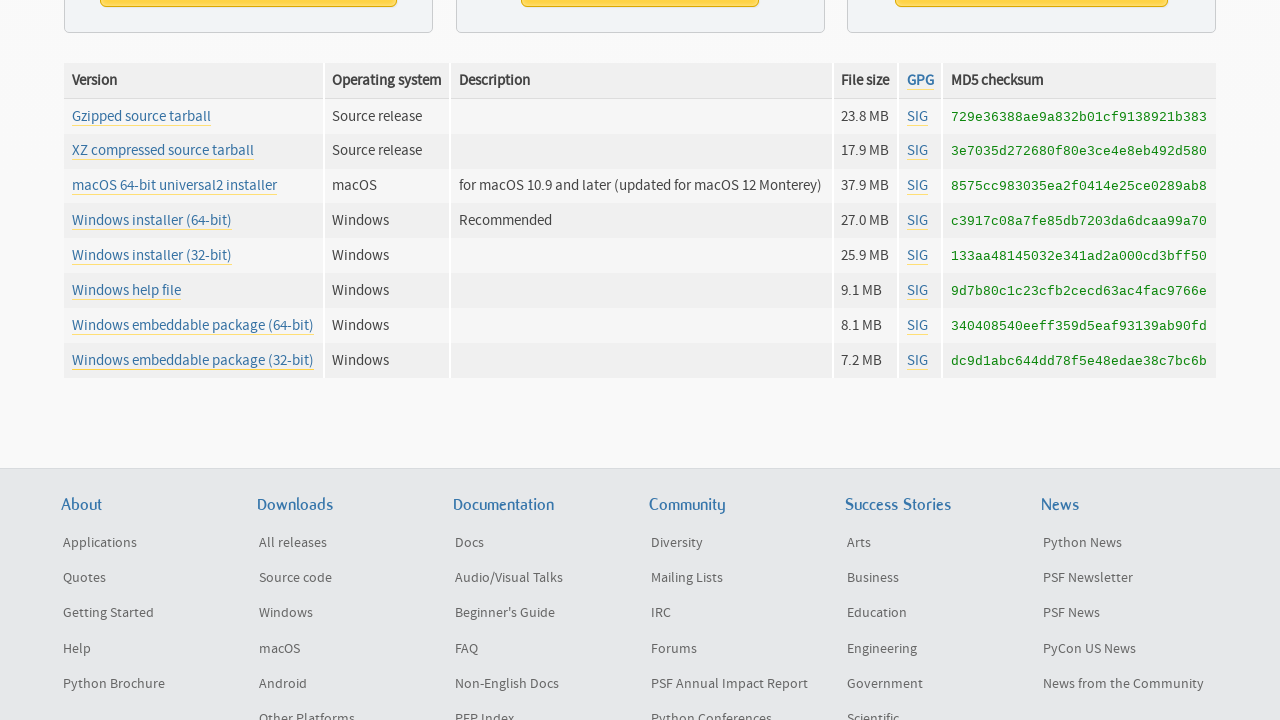

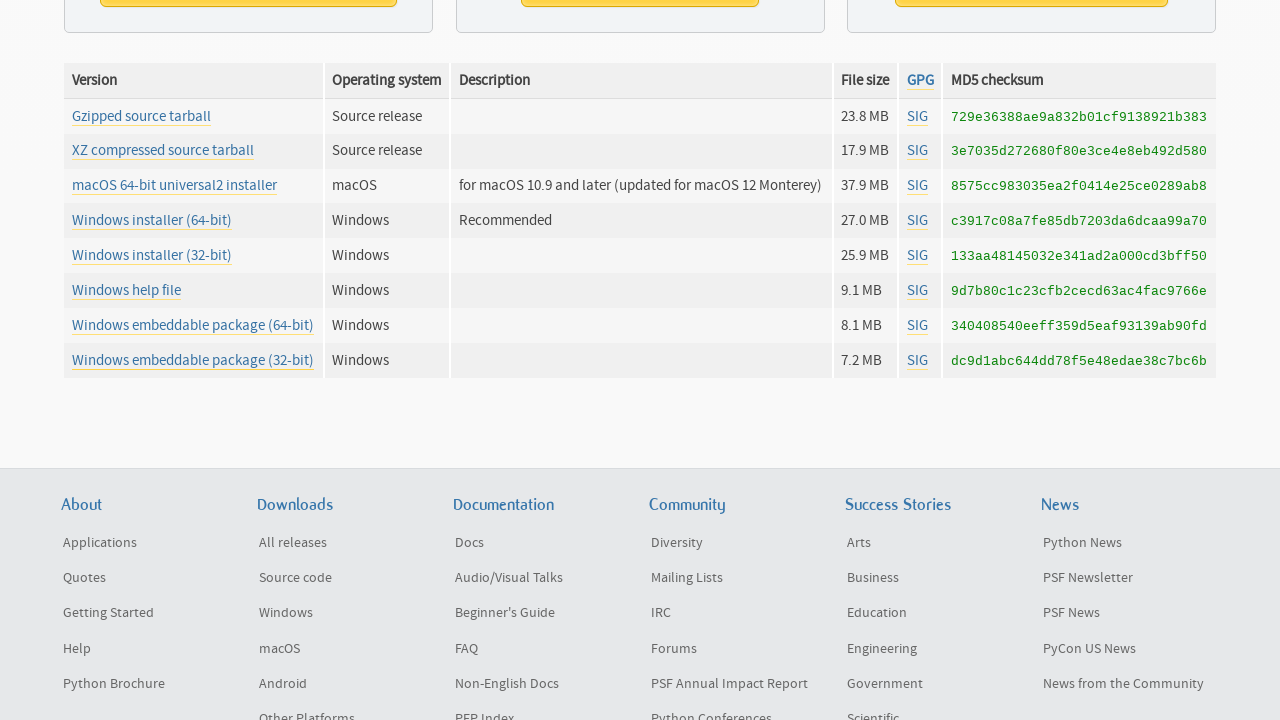